Tests starting a new online game and then quitting it

Starting URL: http://tictactoe.no/

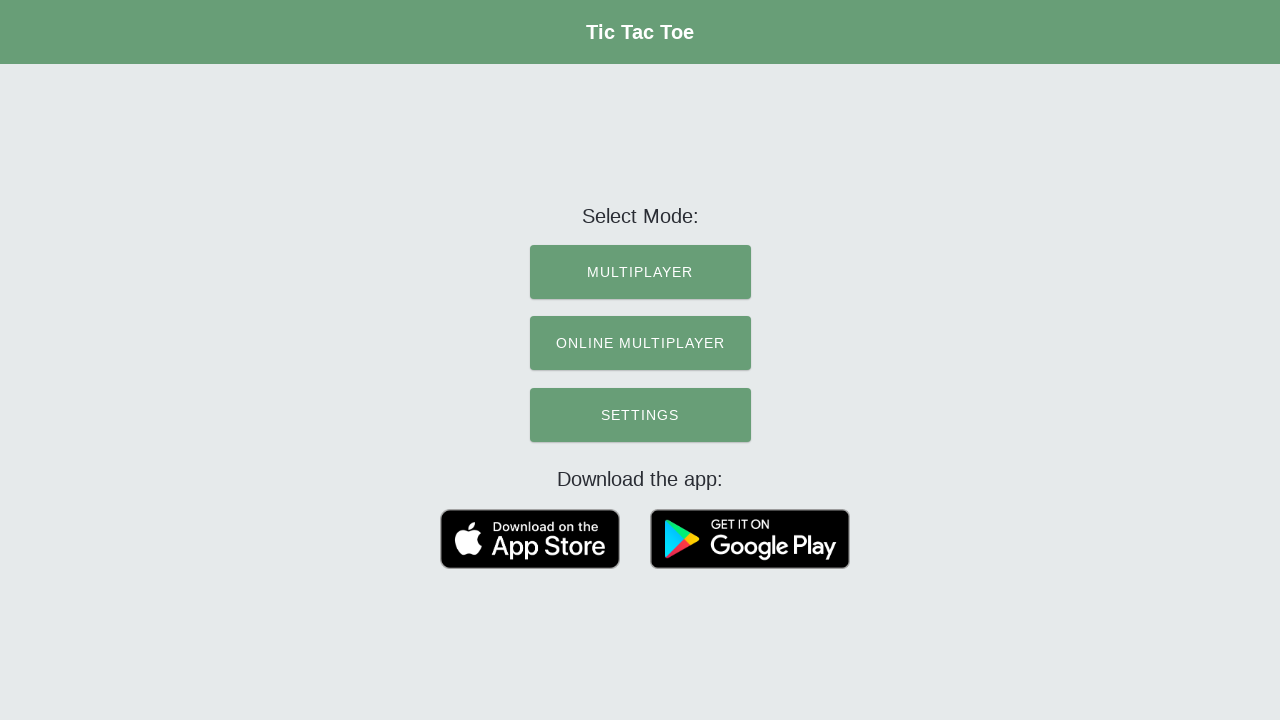

Clicked ONLINE MULTIPLAYER menu item at (640, 343) on text=ONLINE MULTIPLAYER
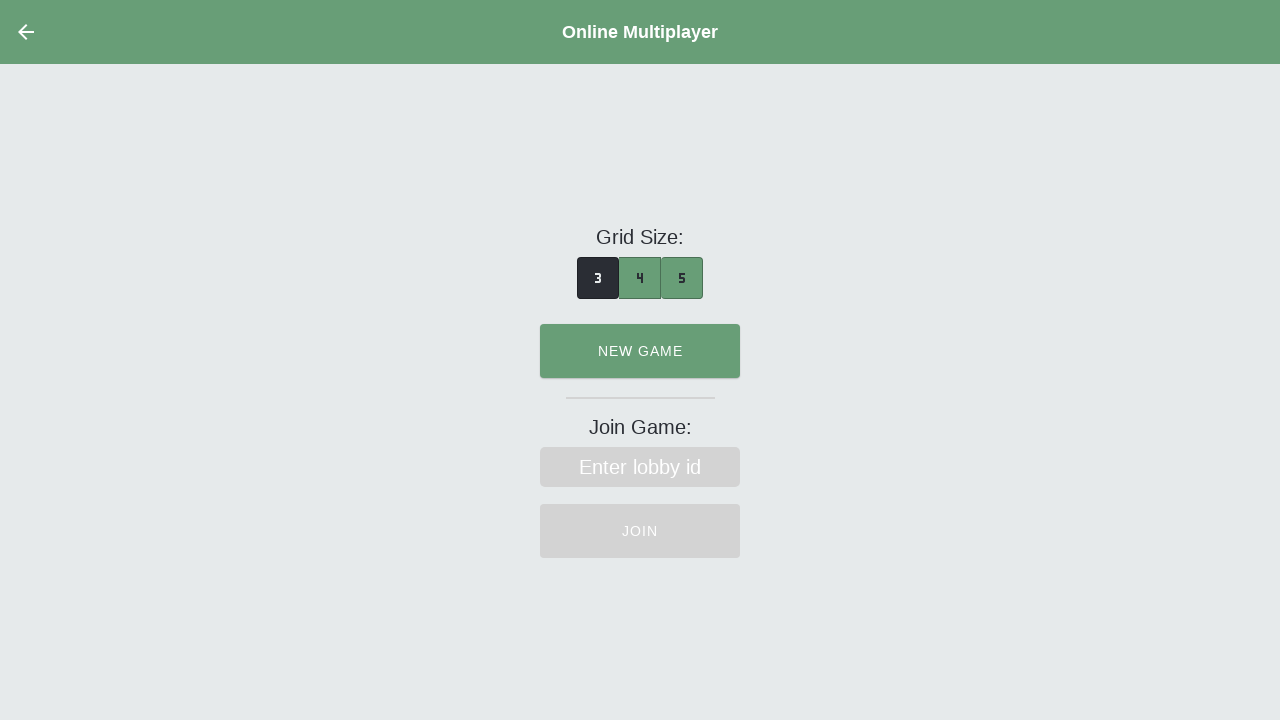

Clicked NEW GAME button to start online game at (640, 351) on text=NEW GAME
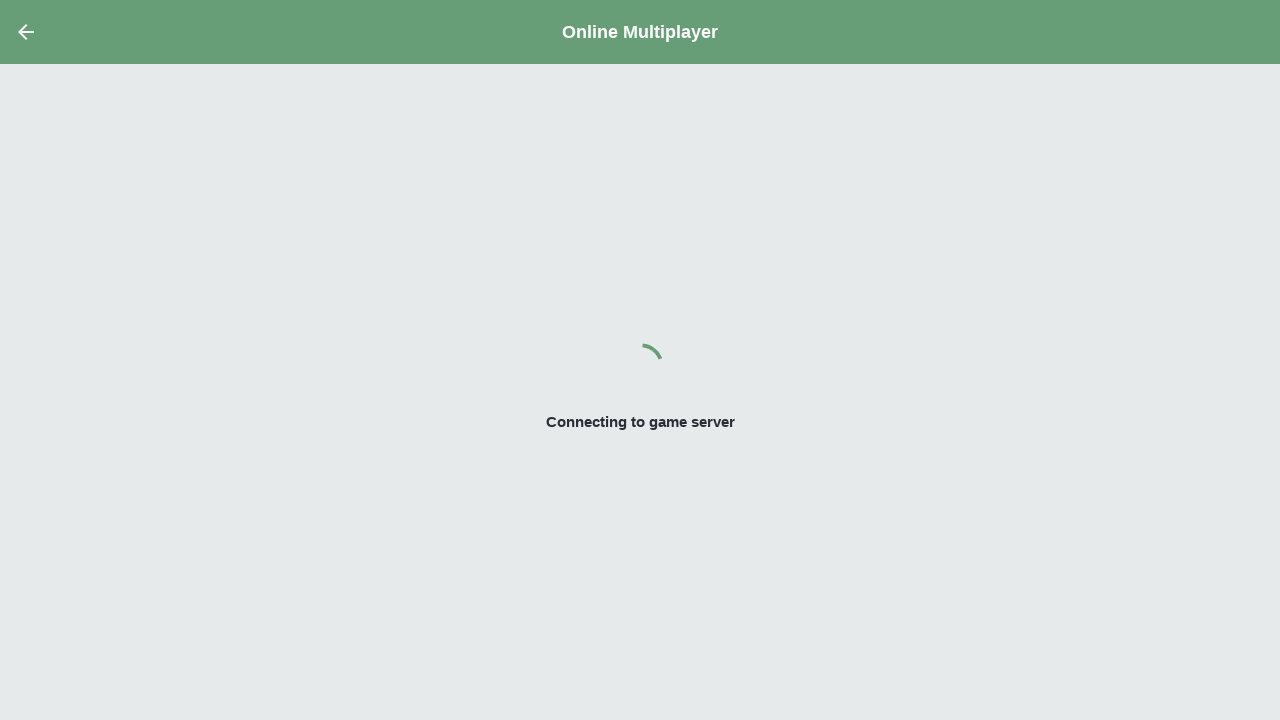

Waited 10 seconds for game to initialize
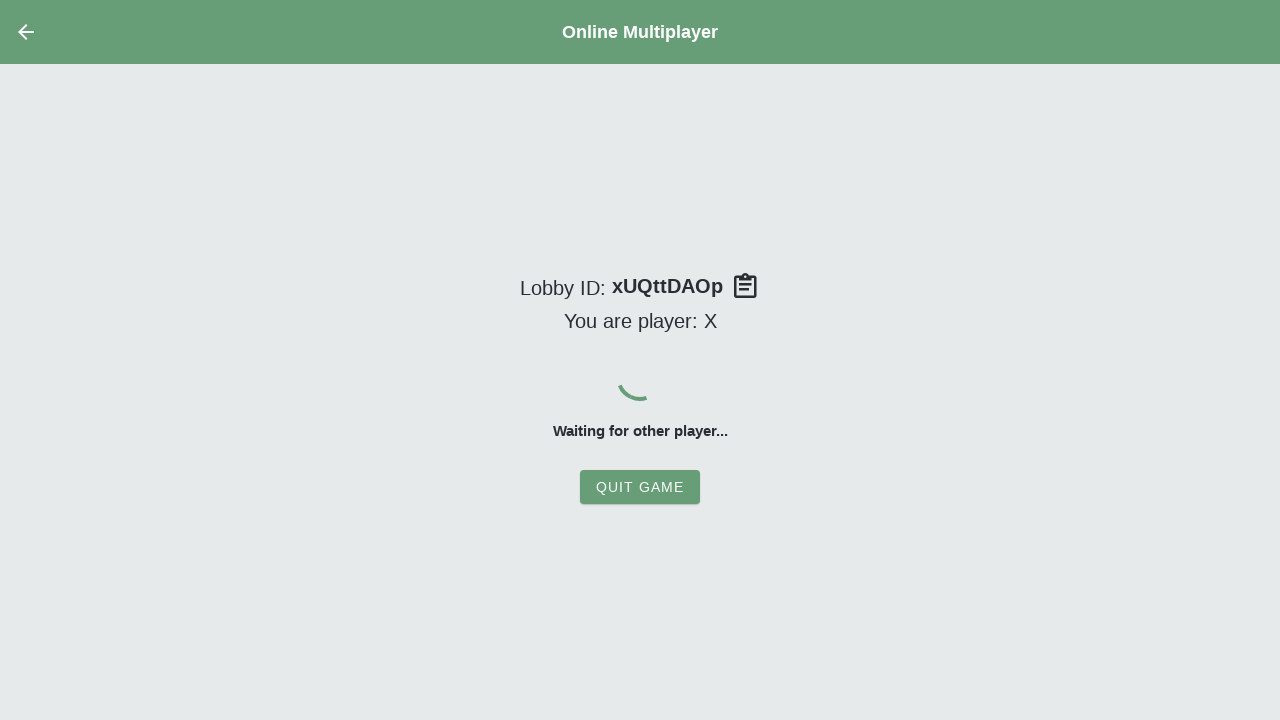

Clicked QUIT GAME button to exit the game at (640, 487) on text=QUIT GAME
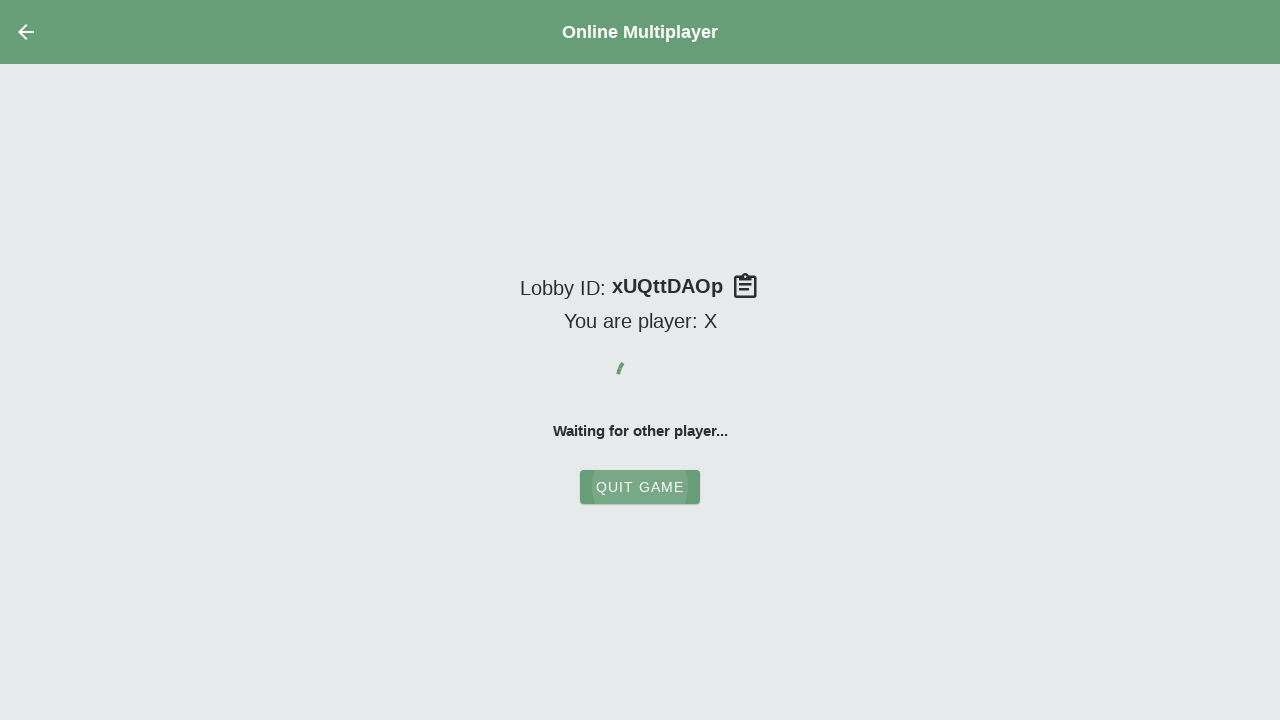

Verified page loaded state after quitting game
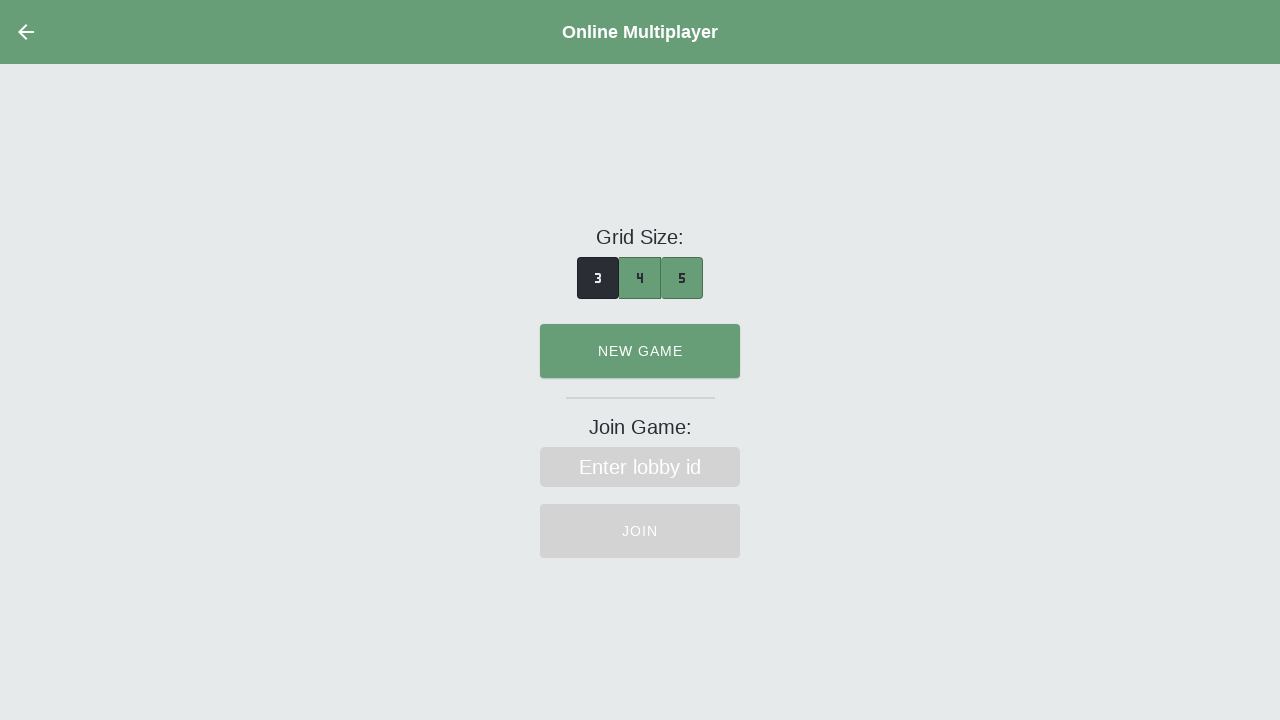

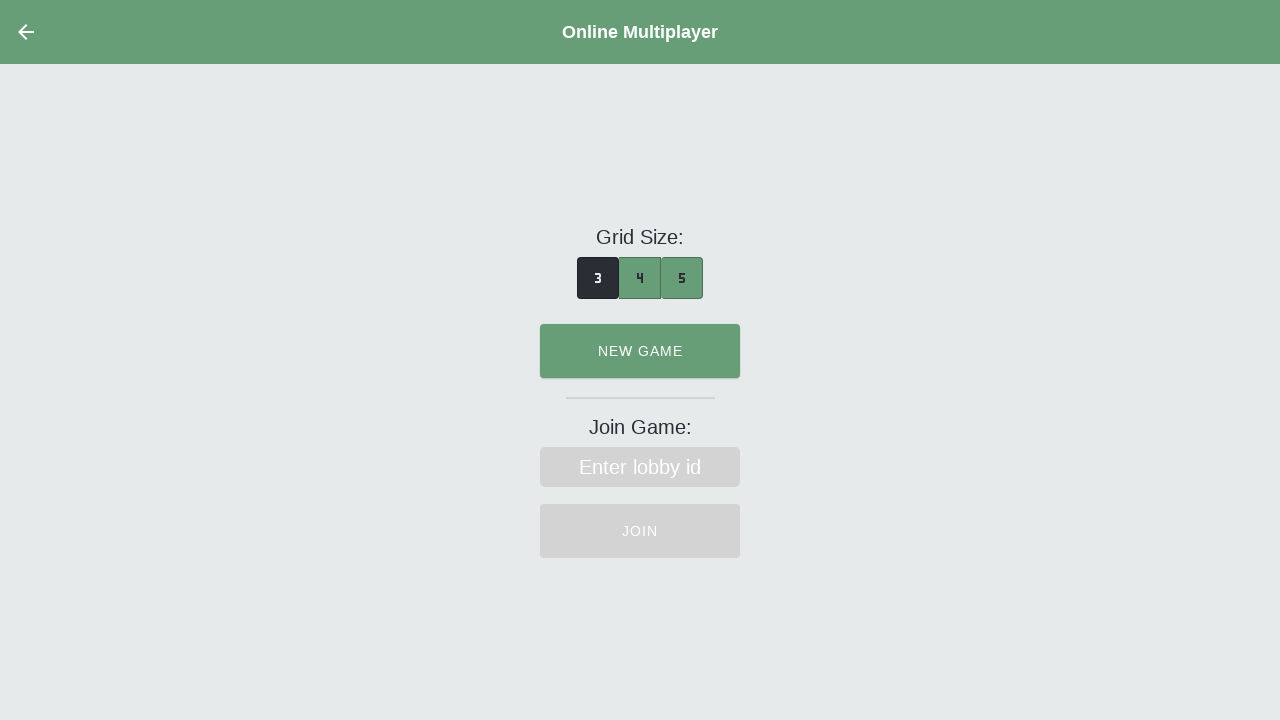